Tests e-commerce search functionality by navigating through category menu to tablets section and searching for Apple products

Starting URL: https://ecommerce-playground.lambdatest.io/

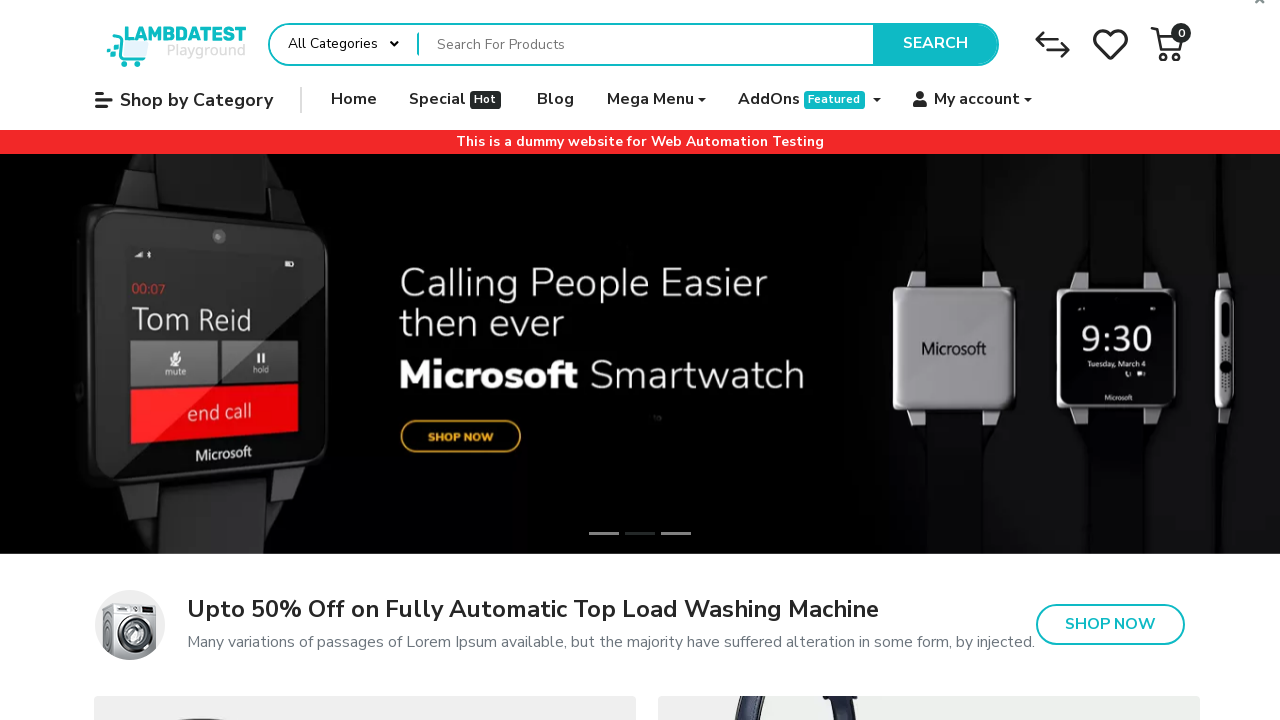

Clicked menu button to expand categories at (344, 44) on (//button[@type = 'button'])[1]
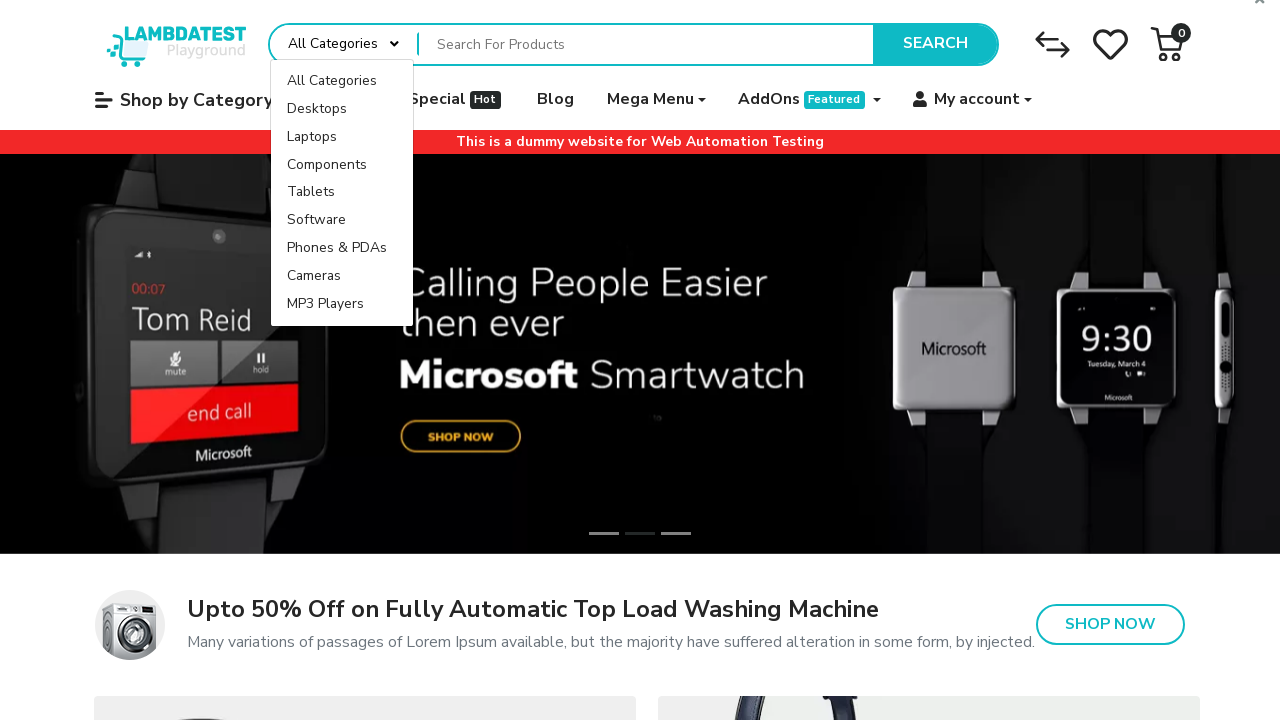

Waited 2 seconds for menu to expand
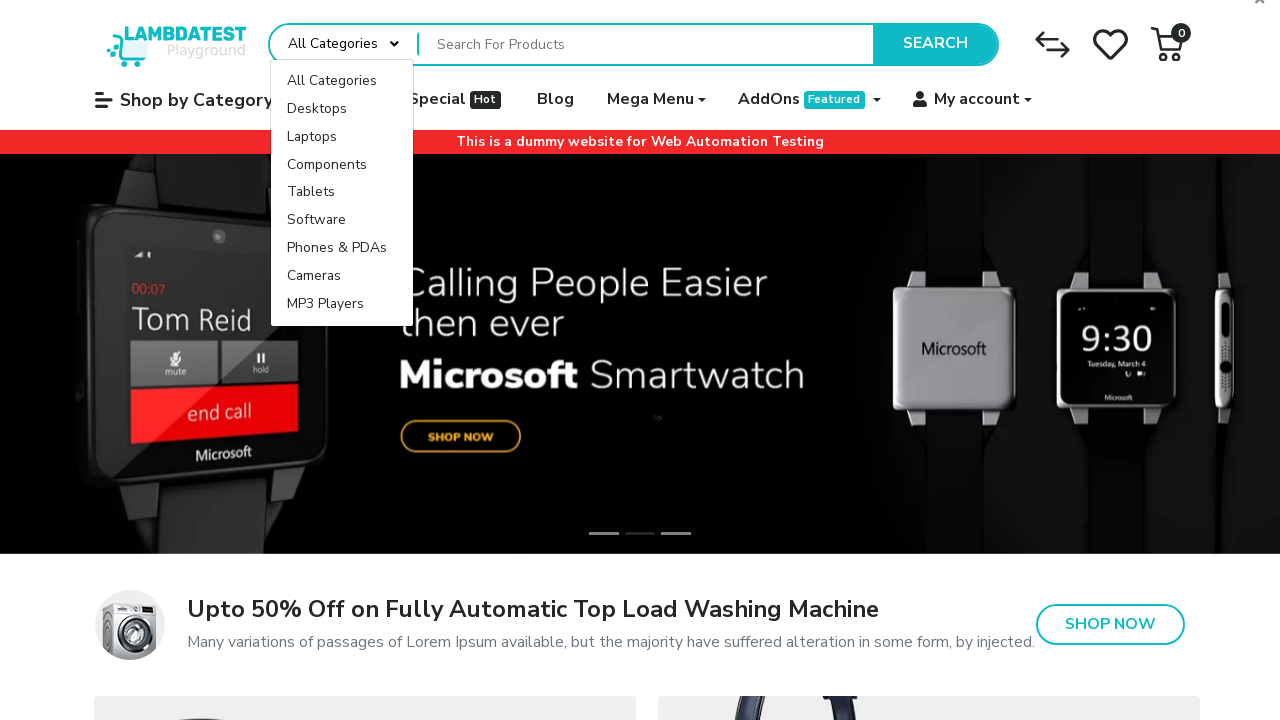

Clicked on tablets category at (342, 192) on (//a[@data-category_id= '57'])[1]
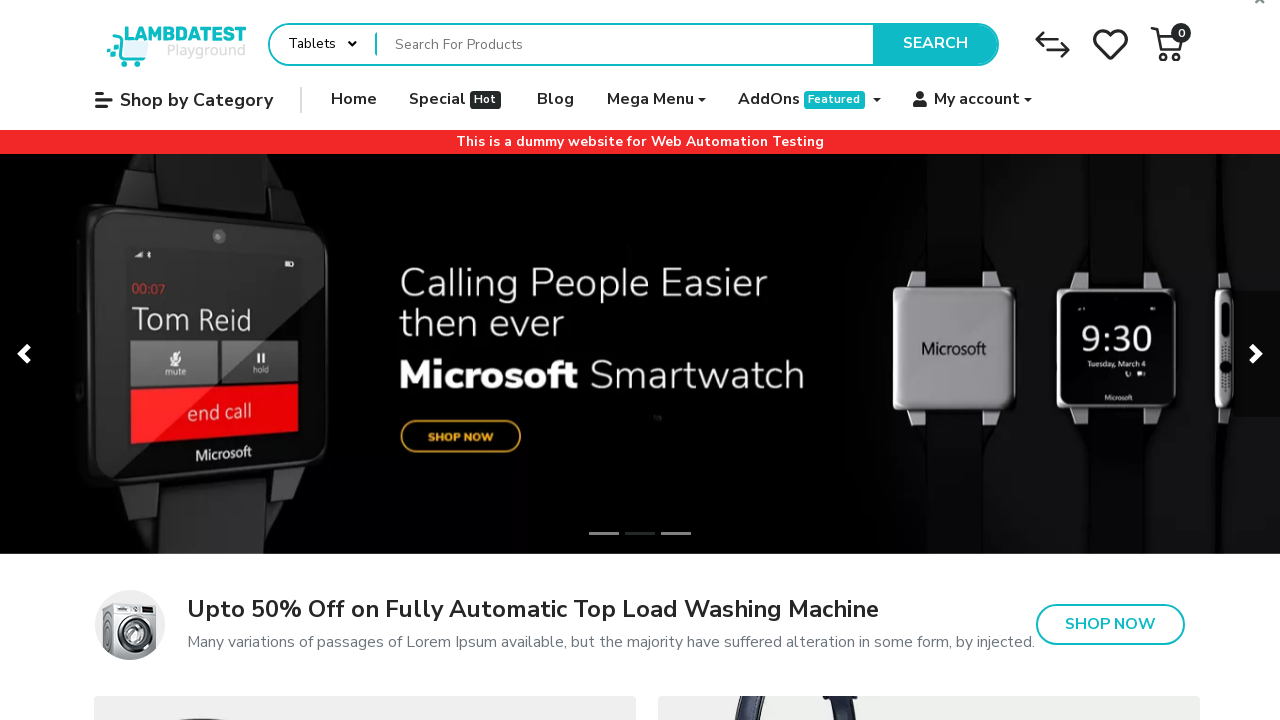

Waited 2 seconds for tablets page to load
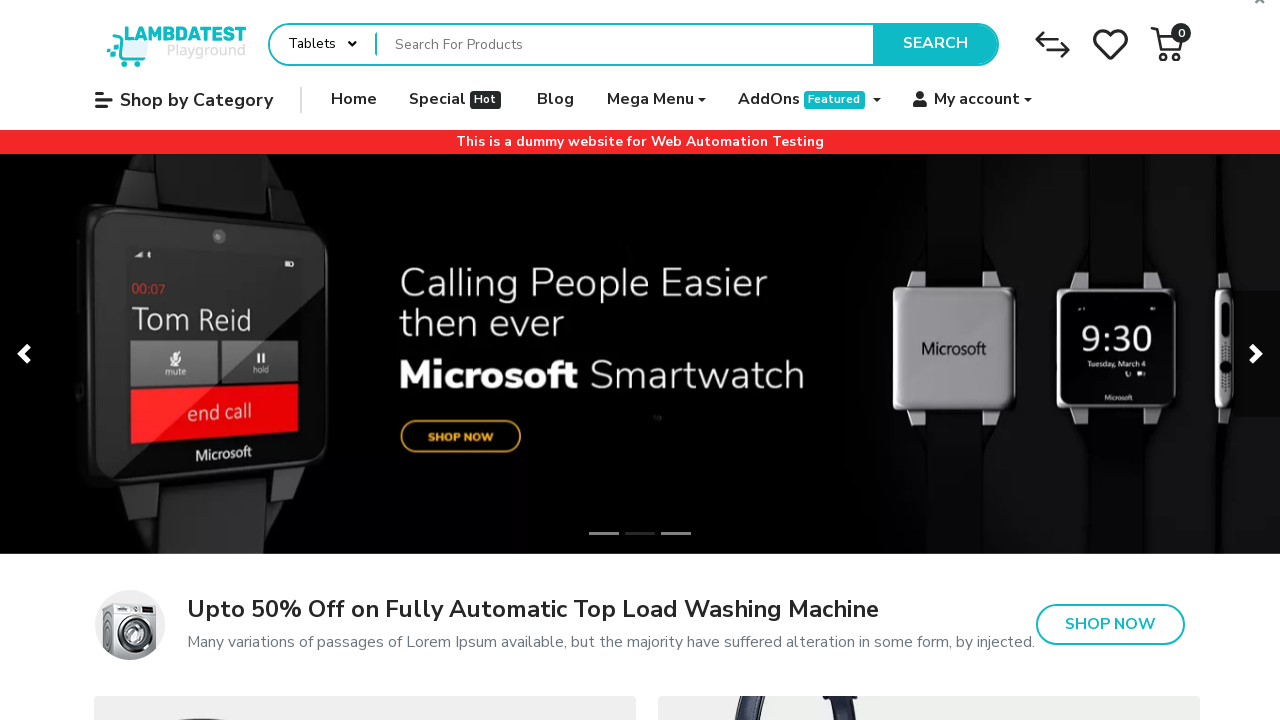

Filled search box with 'apple' on input[name='search']
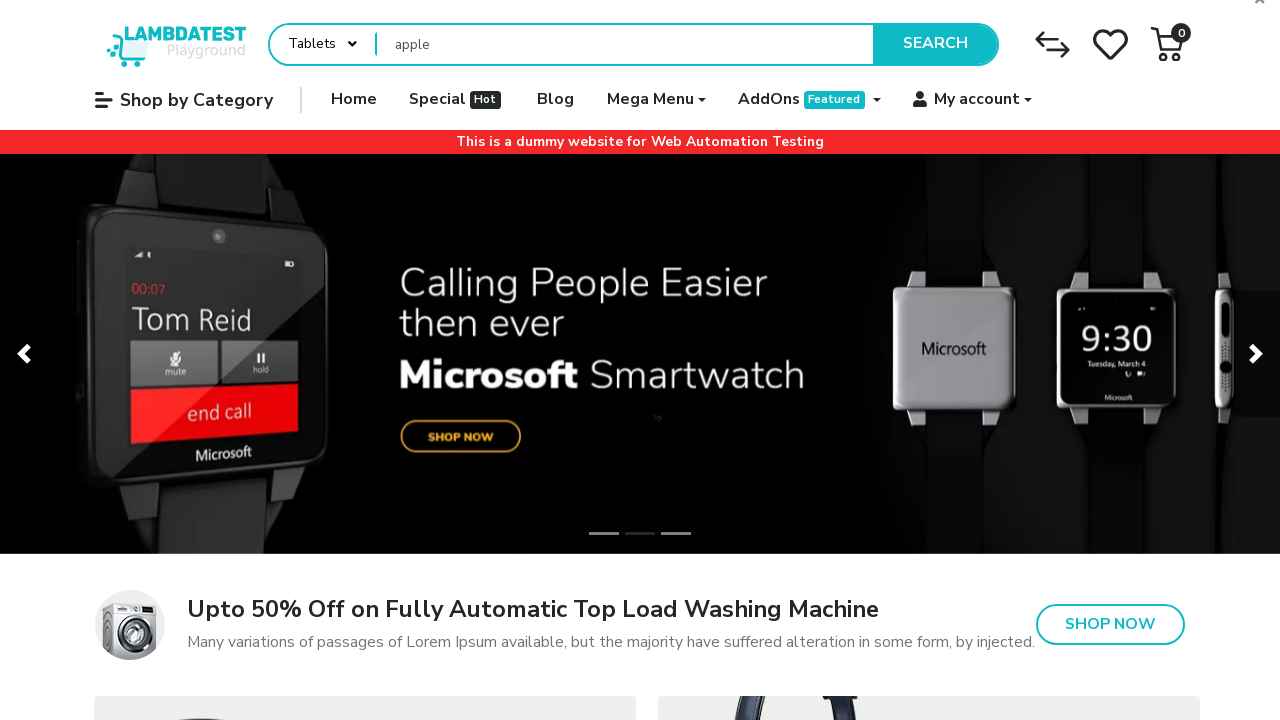

Clicked search submit button at (935, 44) on (//button[@type = 'submit'])[1]
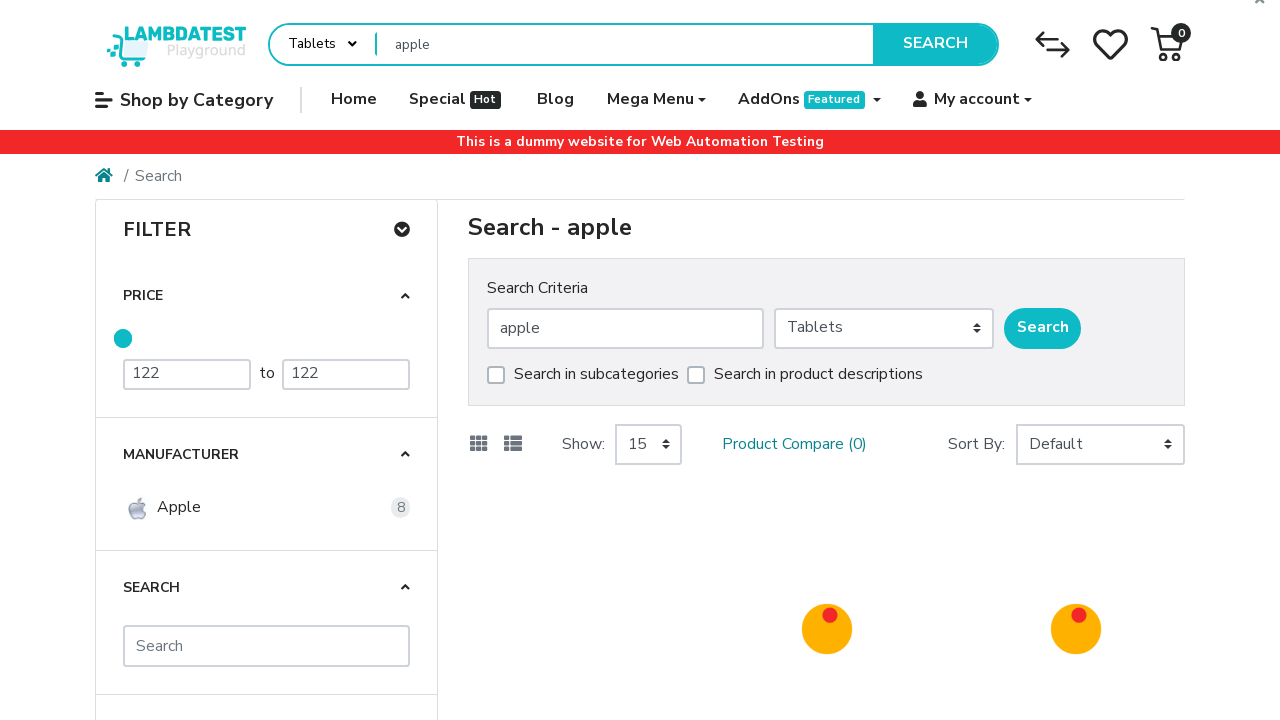

Waited 4 seconds for search results to load
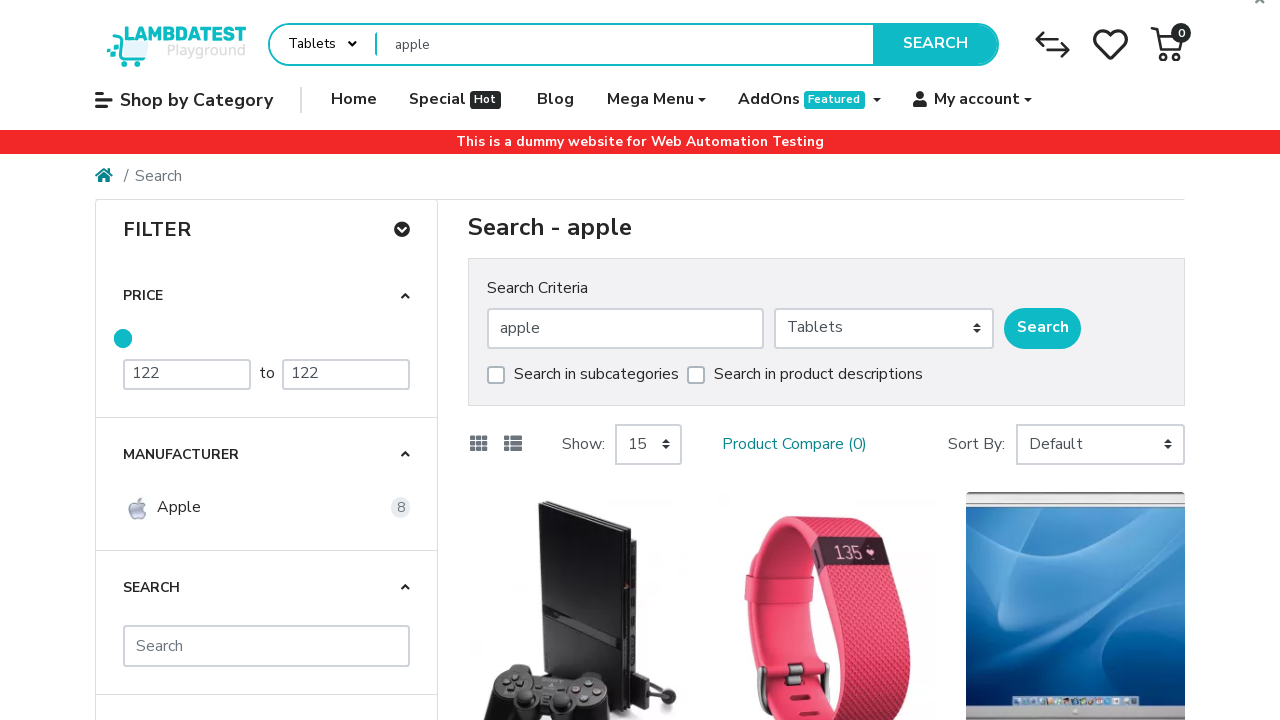

Verified search results header is present
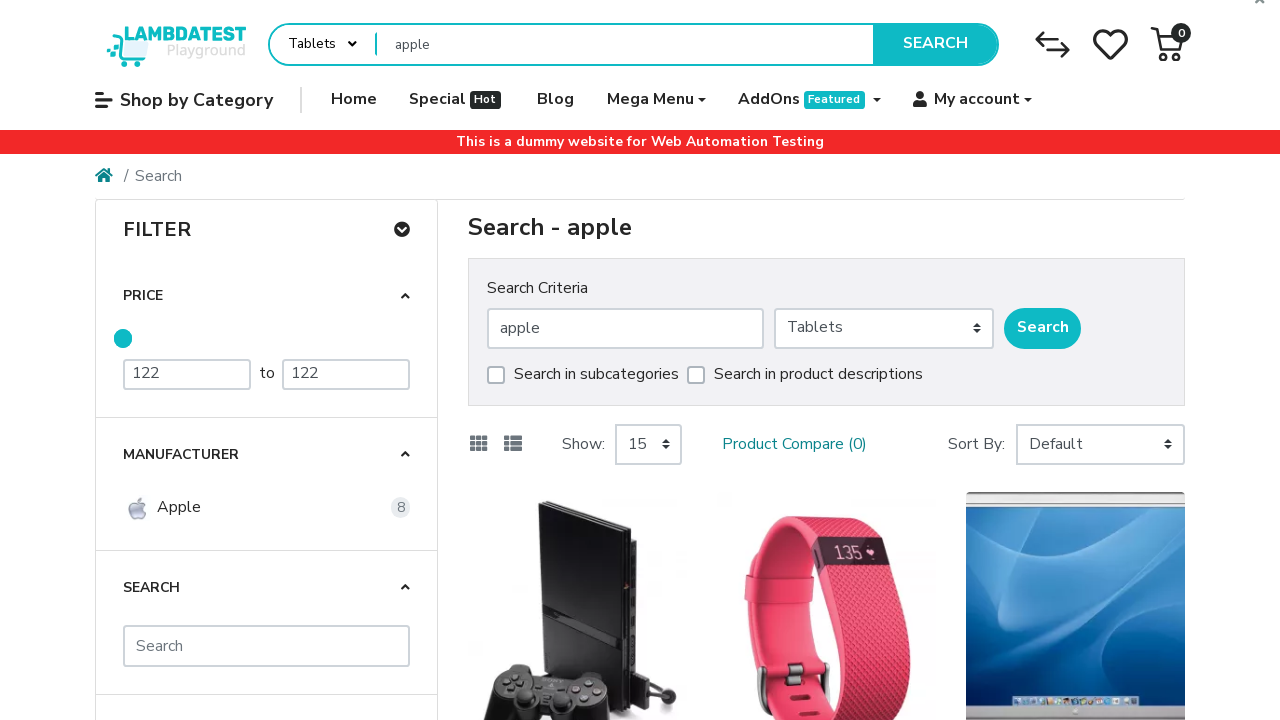

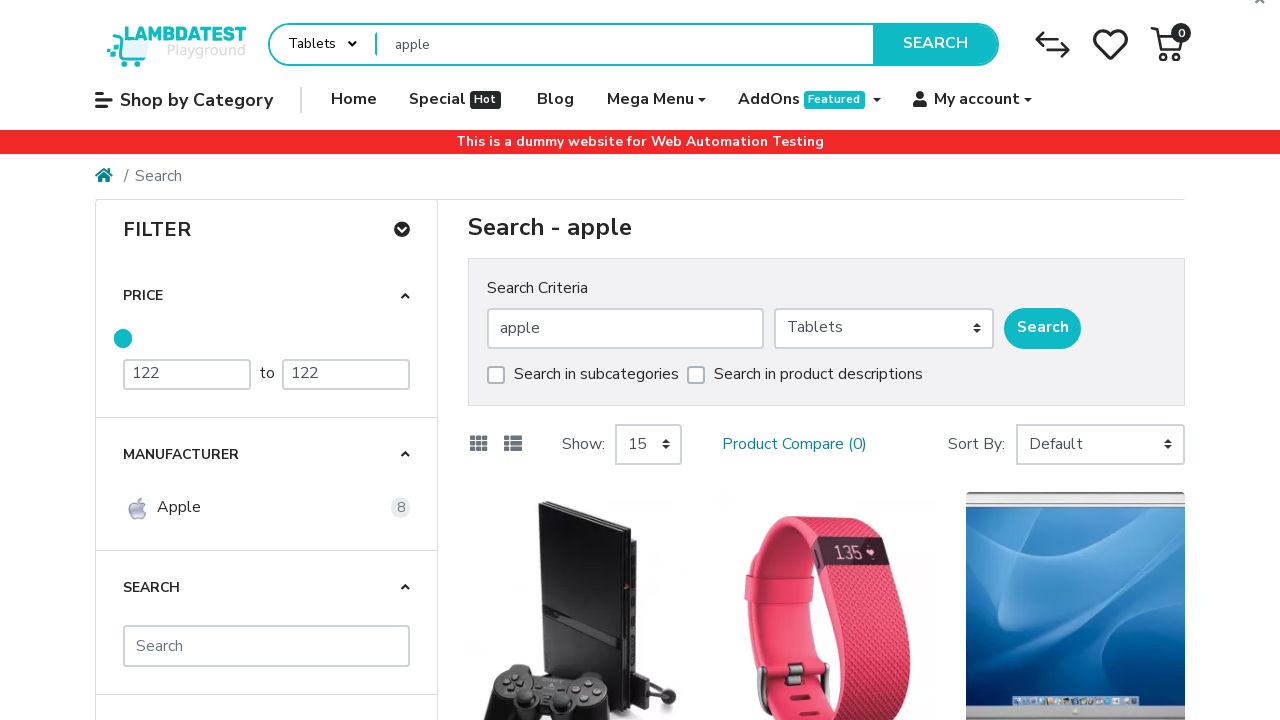